Tests the Broken Links - Images page by navigating to it and checking the status of images on the page.

Starting URL: https://demoqa.com/text-box

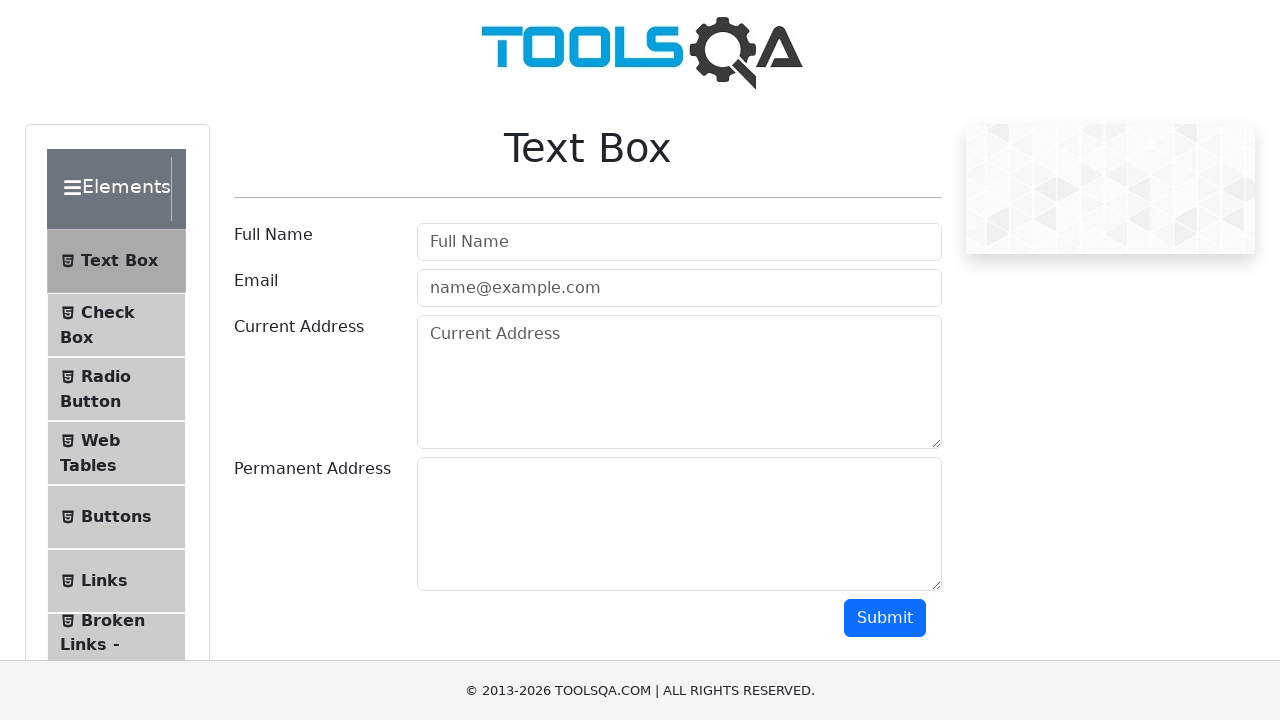

Waited for h1 heading to load on Text Box page
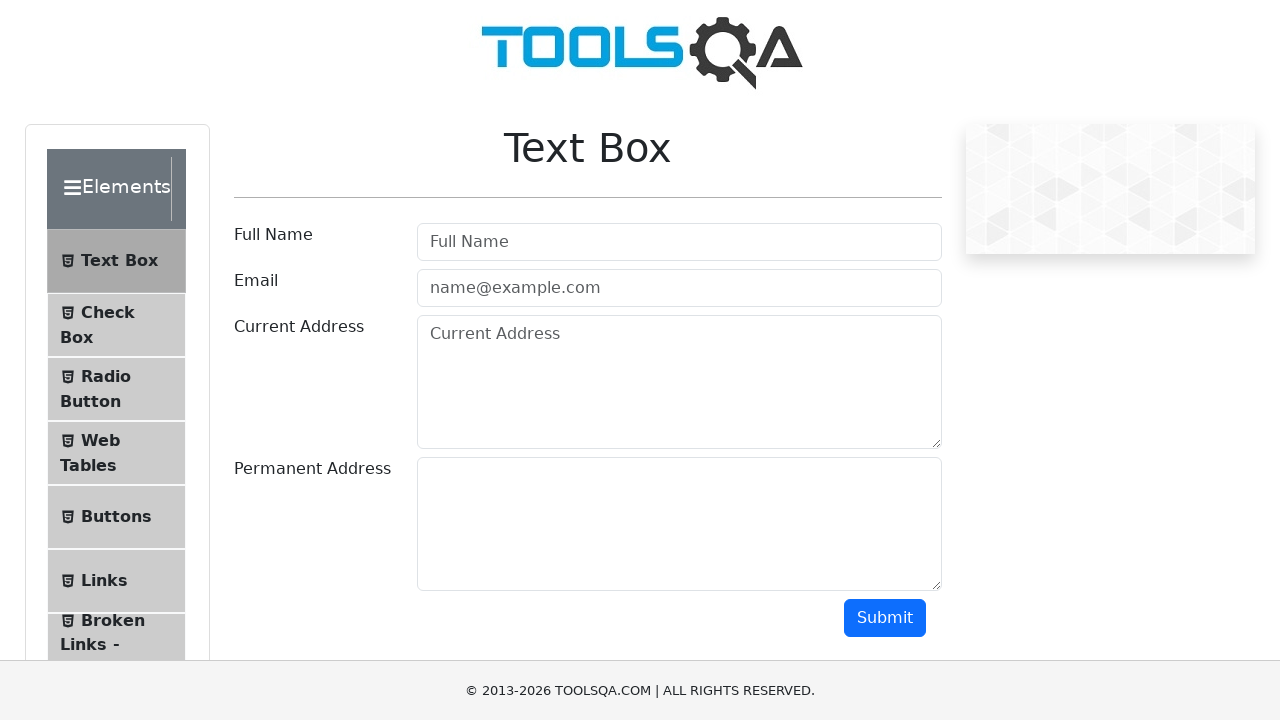

Verified 'Text Box' heading is present on the page
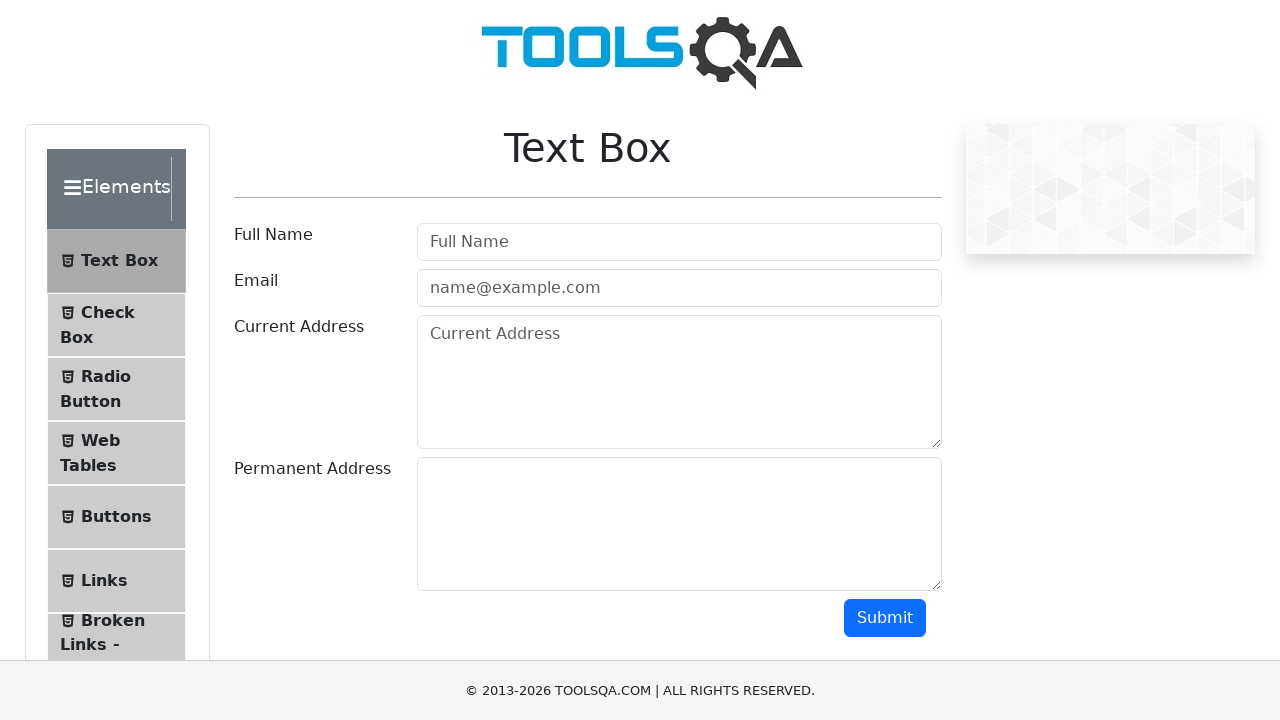

Clicked on 'Broken Links - Images' link to navigate at (113, 620) on internal:text="Broken Links - Images"i
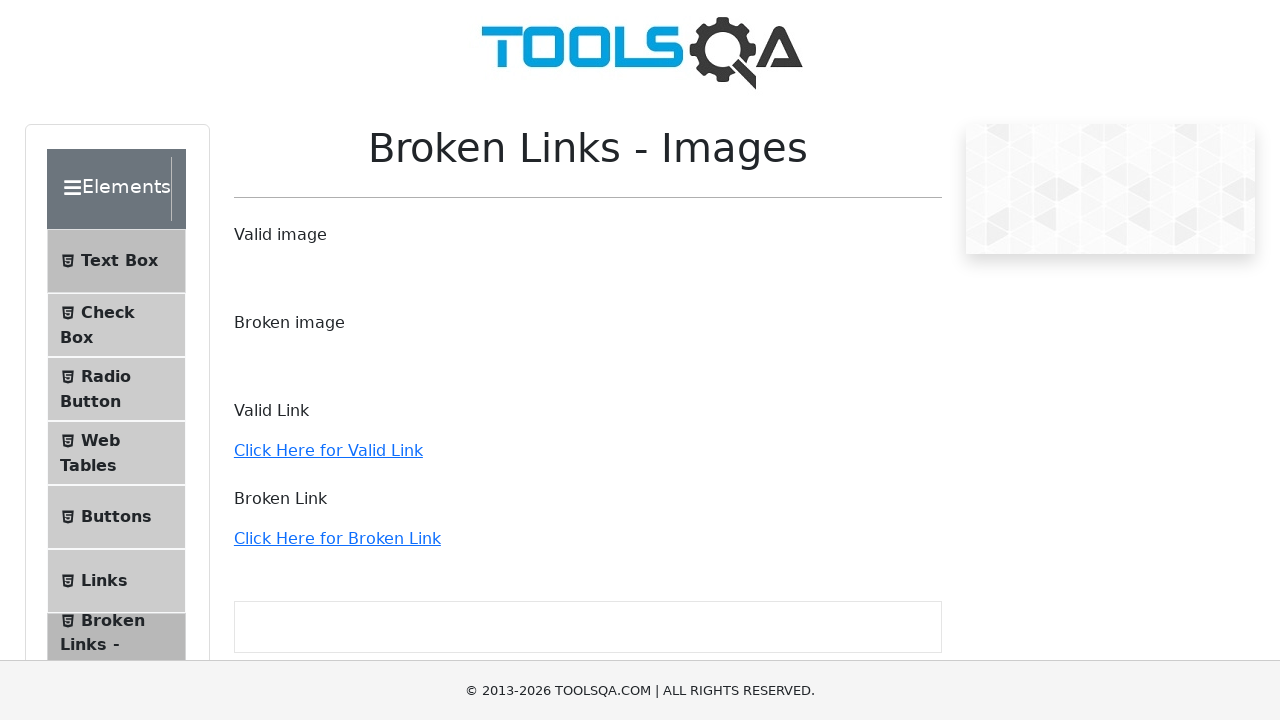

Waited for h1 heading to load on Broken Links - Images page
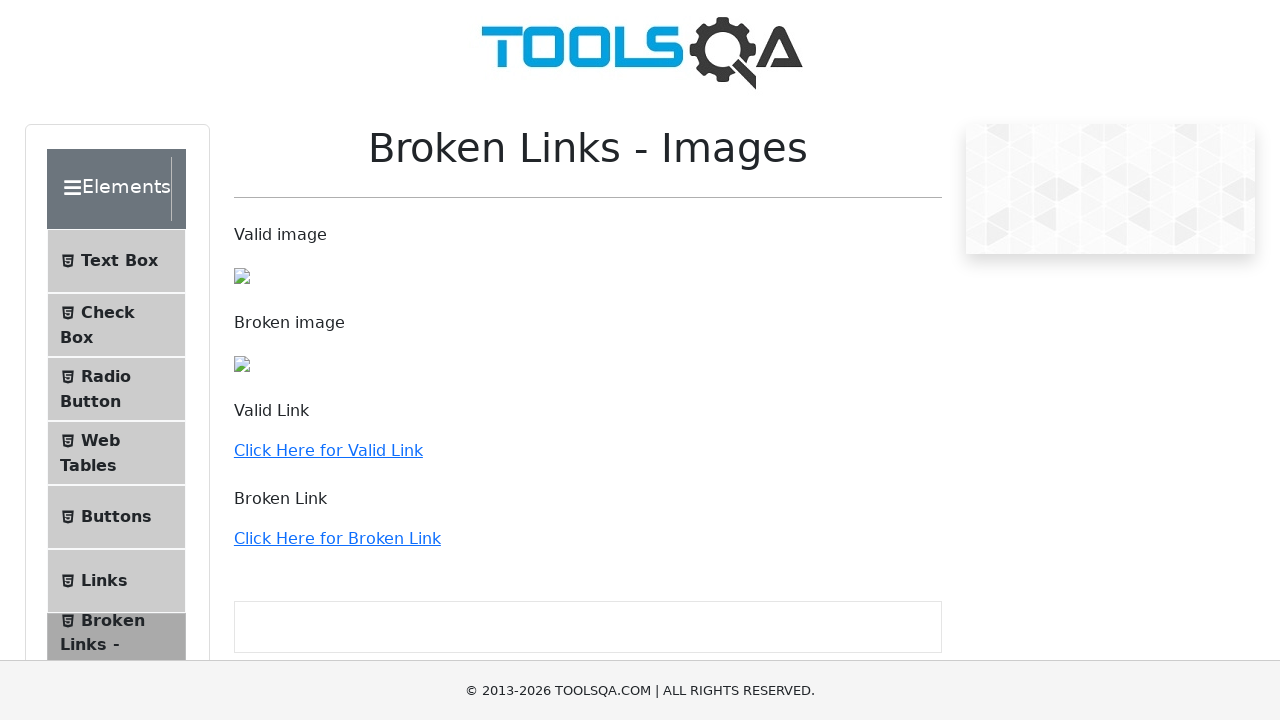

Verified 'Broken Links - Images' heading is present on the page
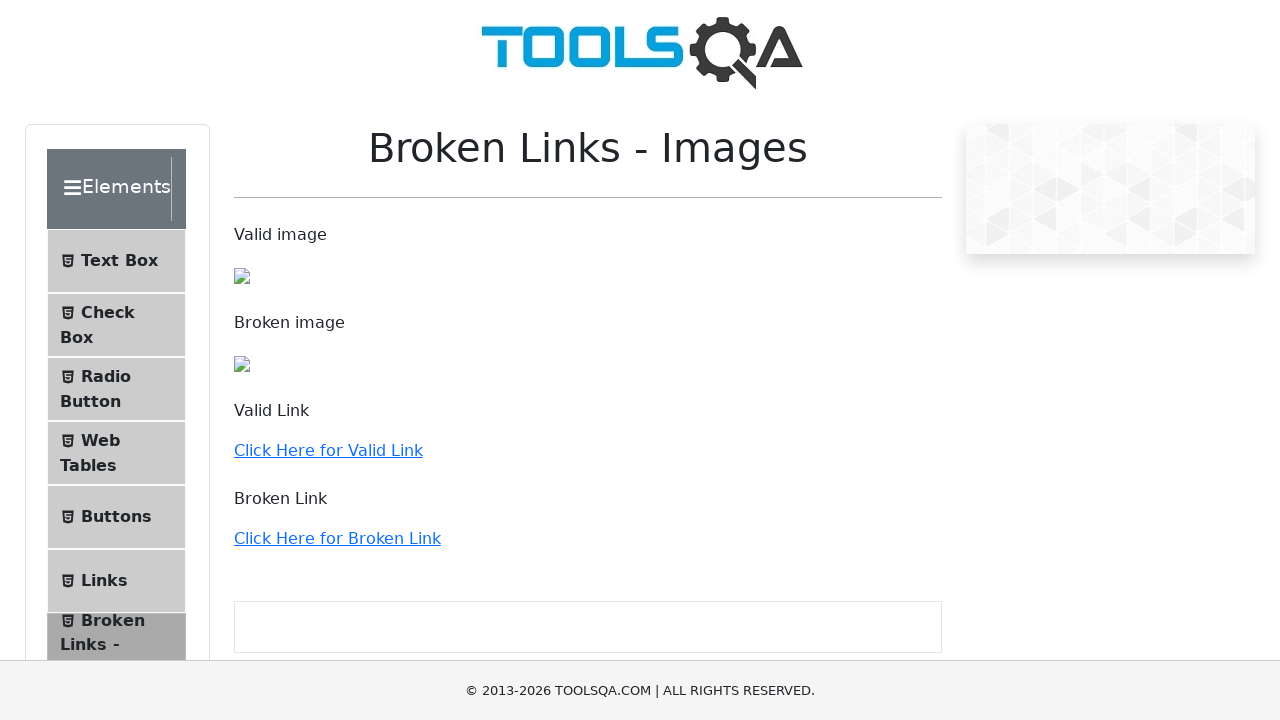

Waited for images to load on the page
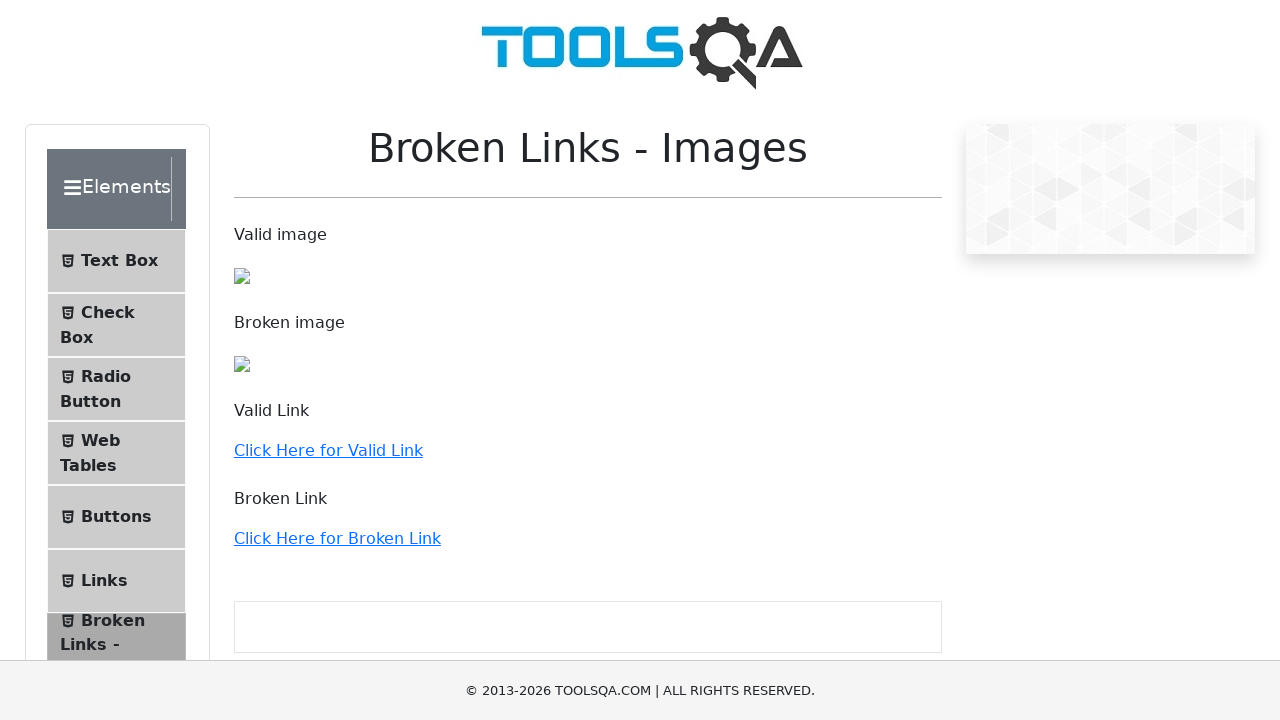

Located all img elements on the page
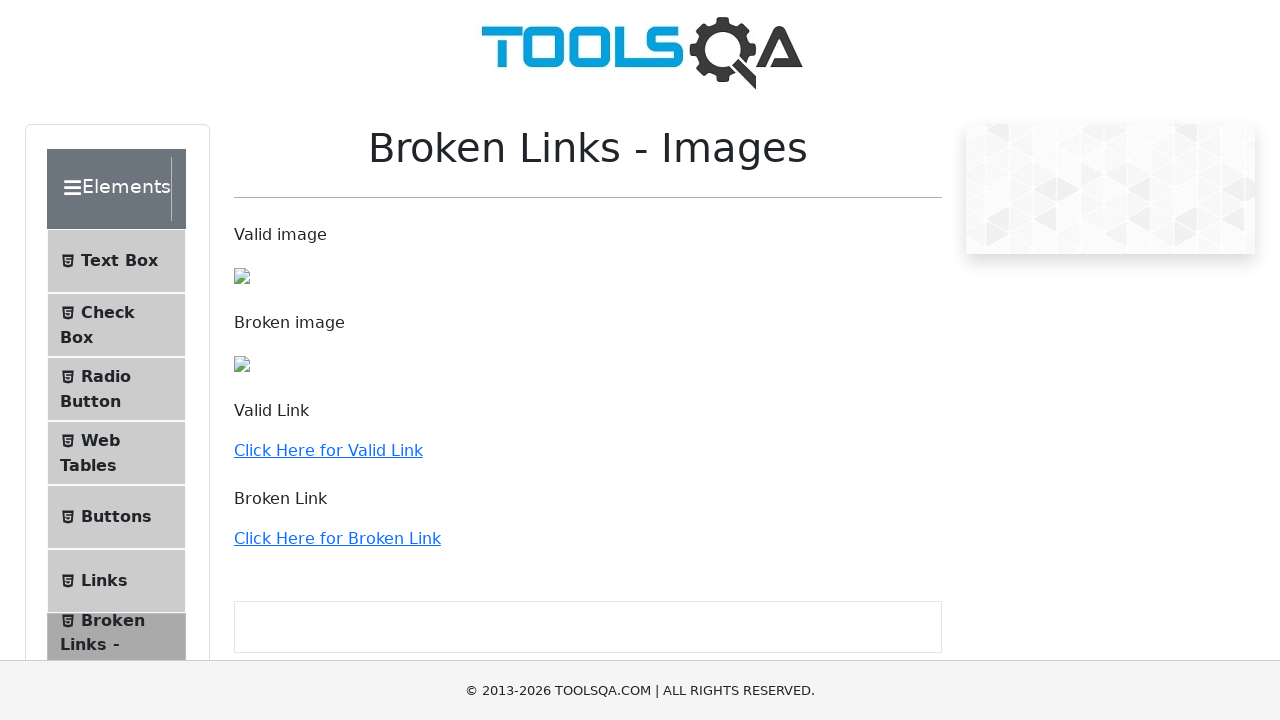

Verified that 3 images are present on the Broken Links - Images page
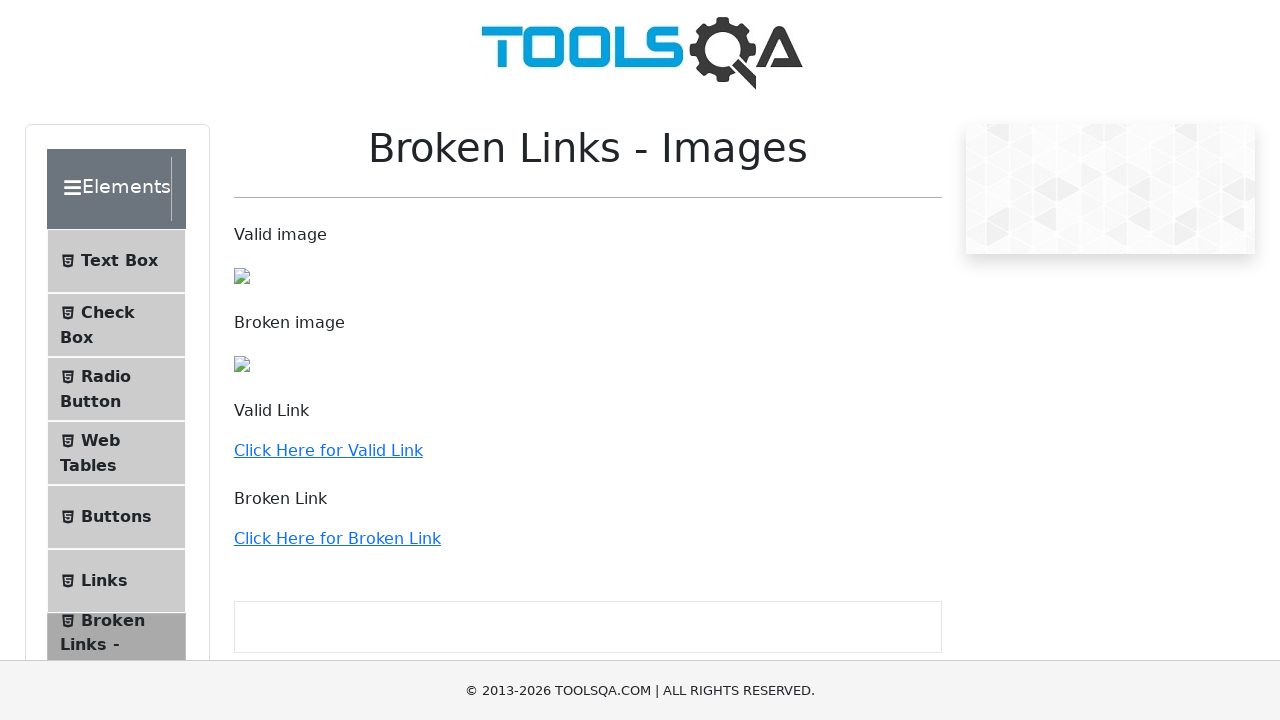

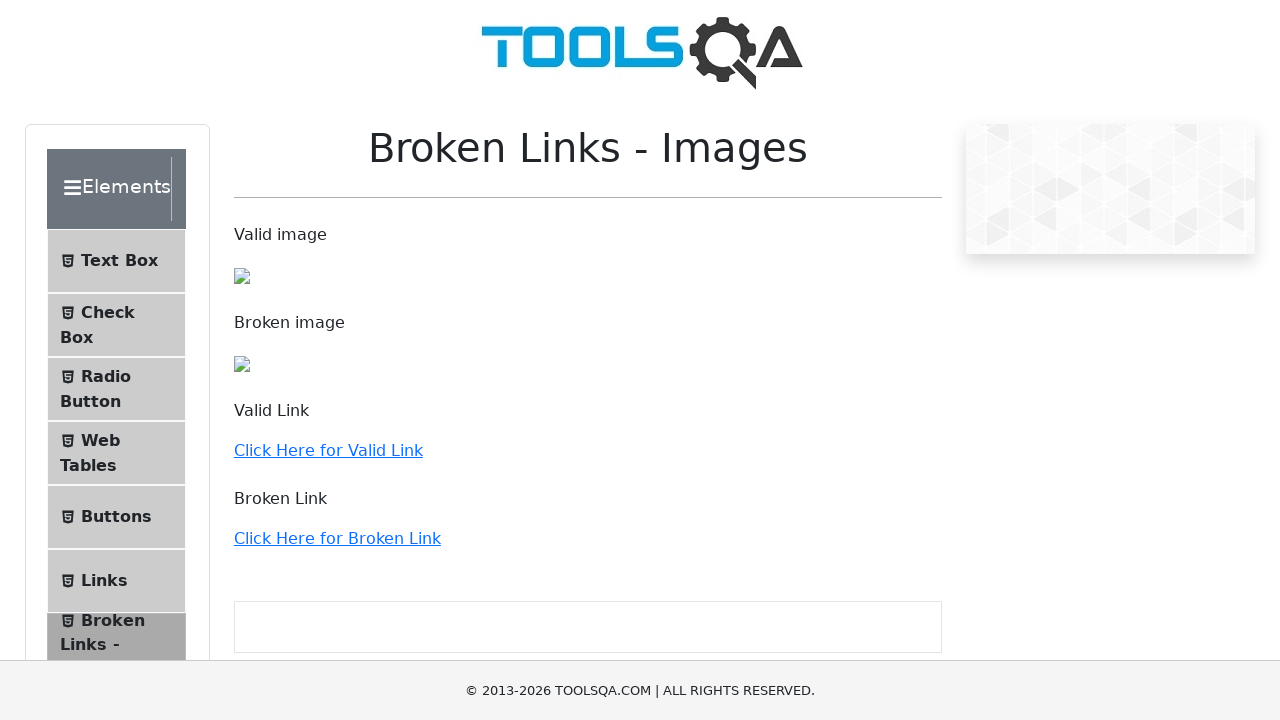